Tests handling JavaScript prompt popup on W3Schools by clicking a button to trigger the prompt, entering text into the prompt, and accepting the dialog.

Starting URL: https://www.w3schools.com/js/tryit.asp?filename=tryjs_prompt

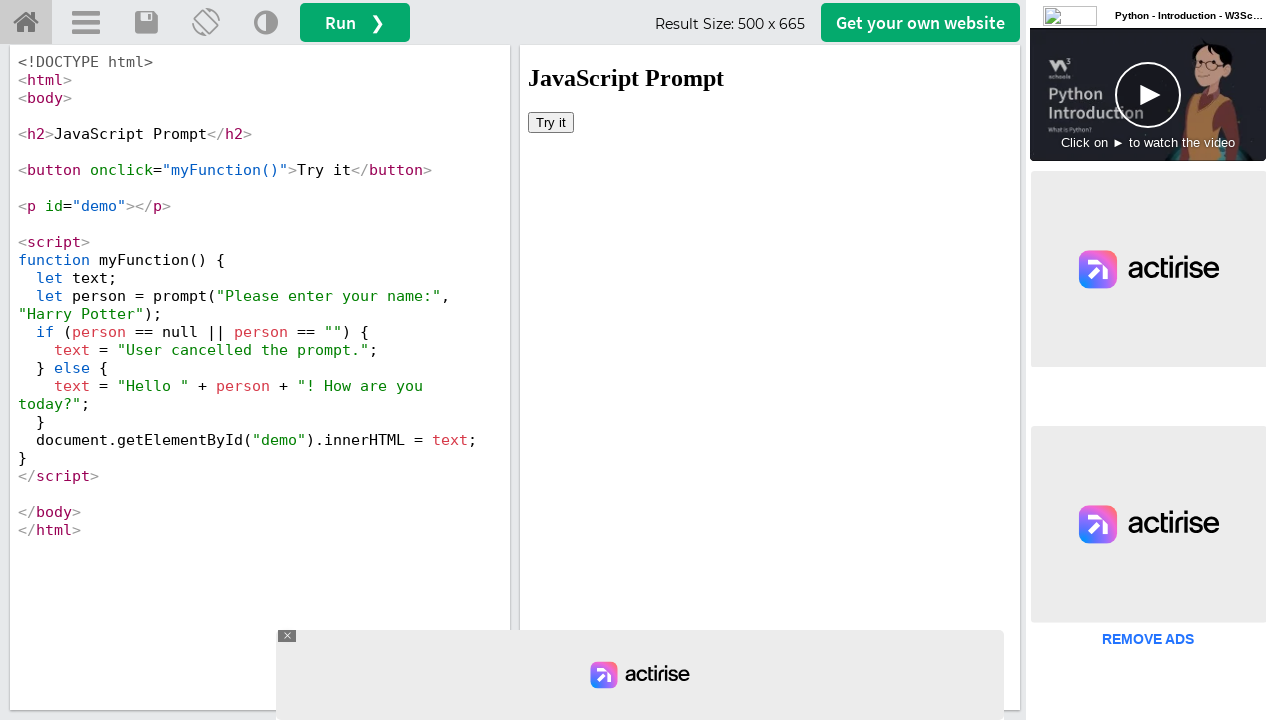

Set up dialog handler to accept prompt with text 'Pune'
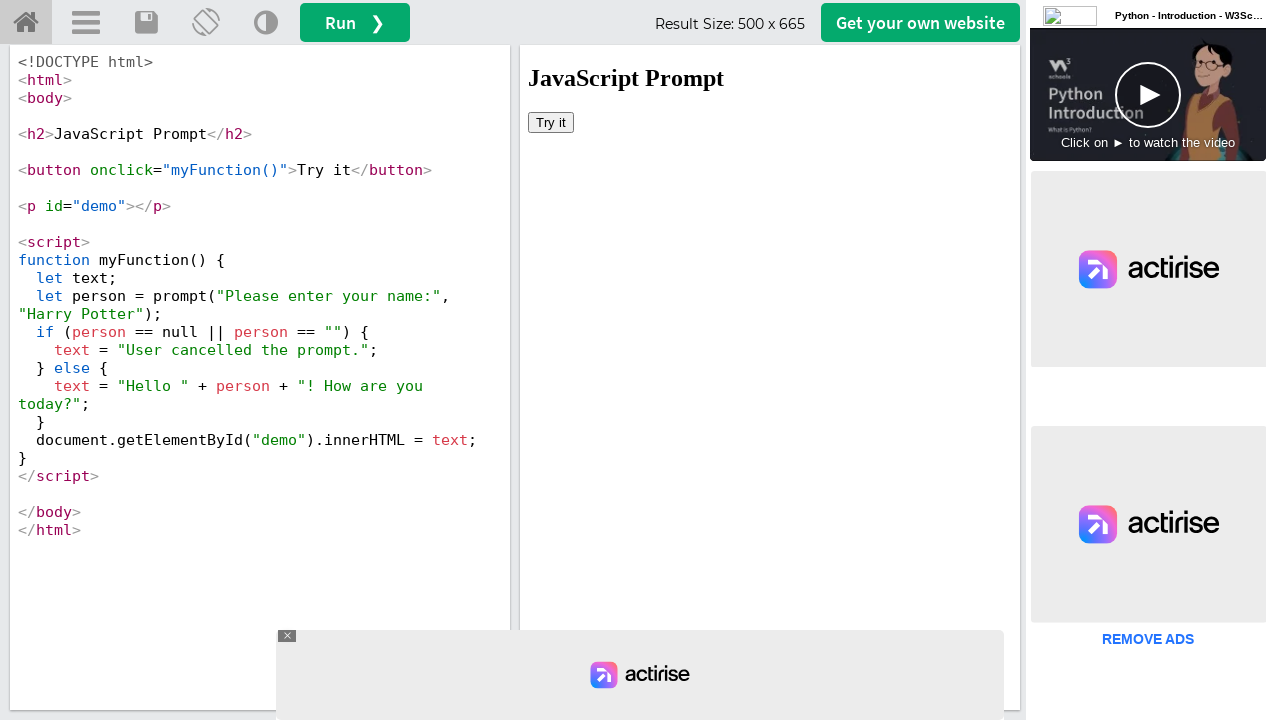

Located the first iframe on the page
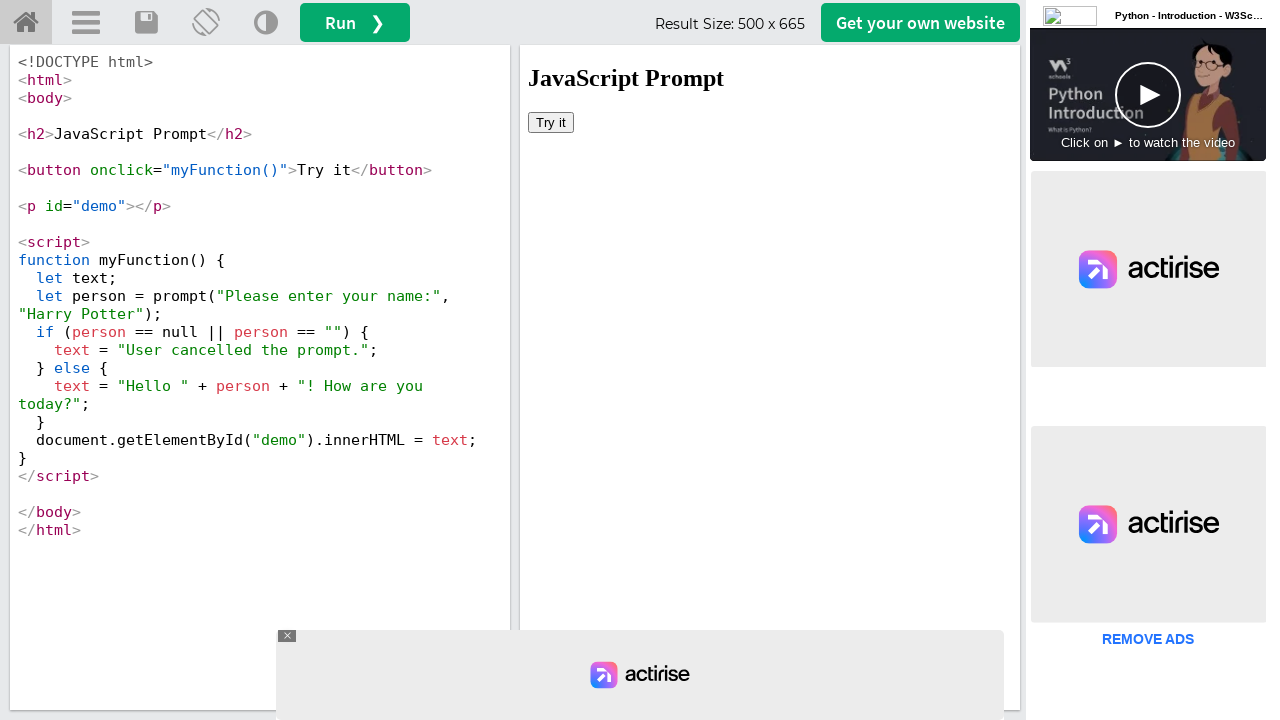

Clicked 'Try it' button to trigger JavaScript prompt popup at (551, 122) on iframe >> nth=0 >> internal:control=enter-frame >> button:text('Try it')
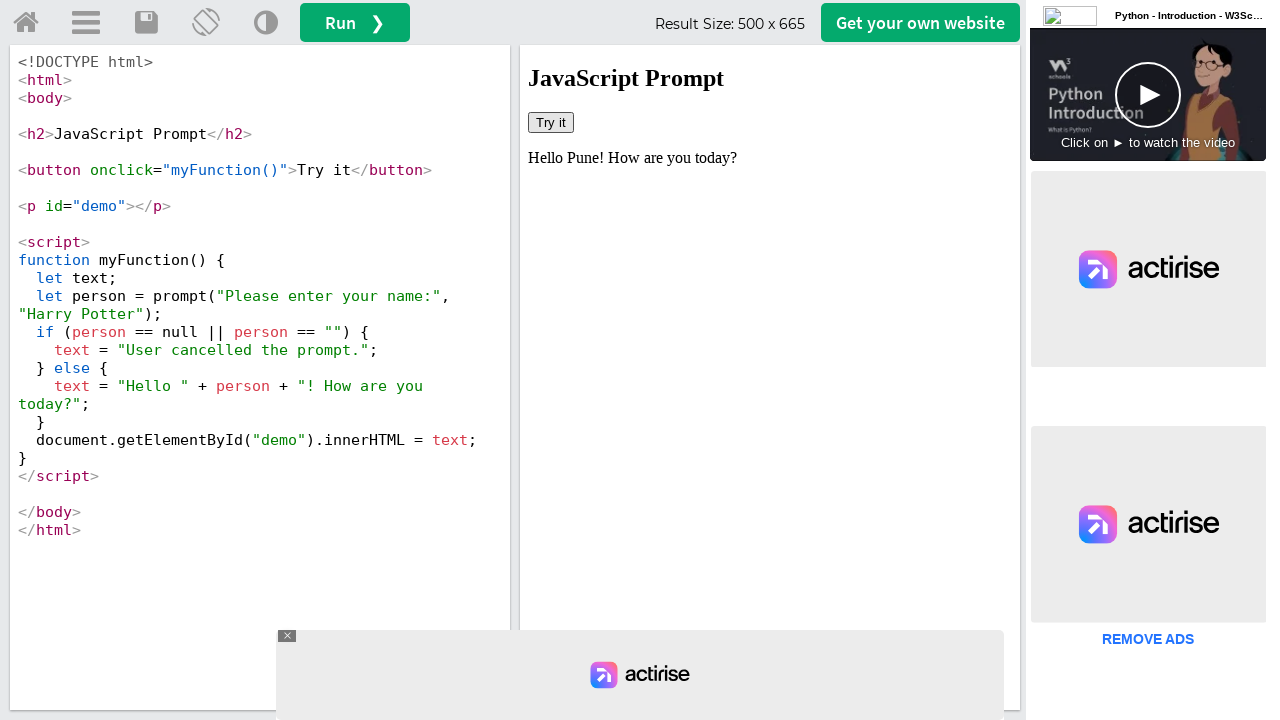

Waited for prompt dialog interaction to complete
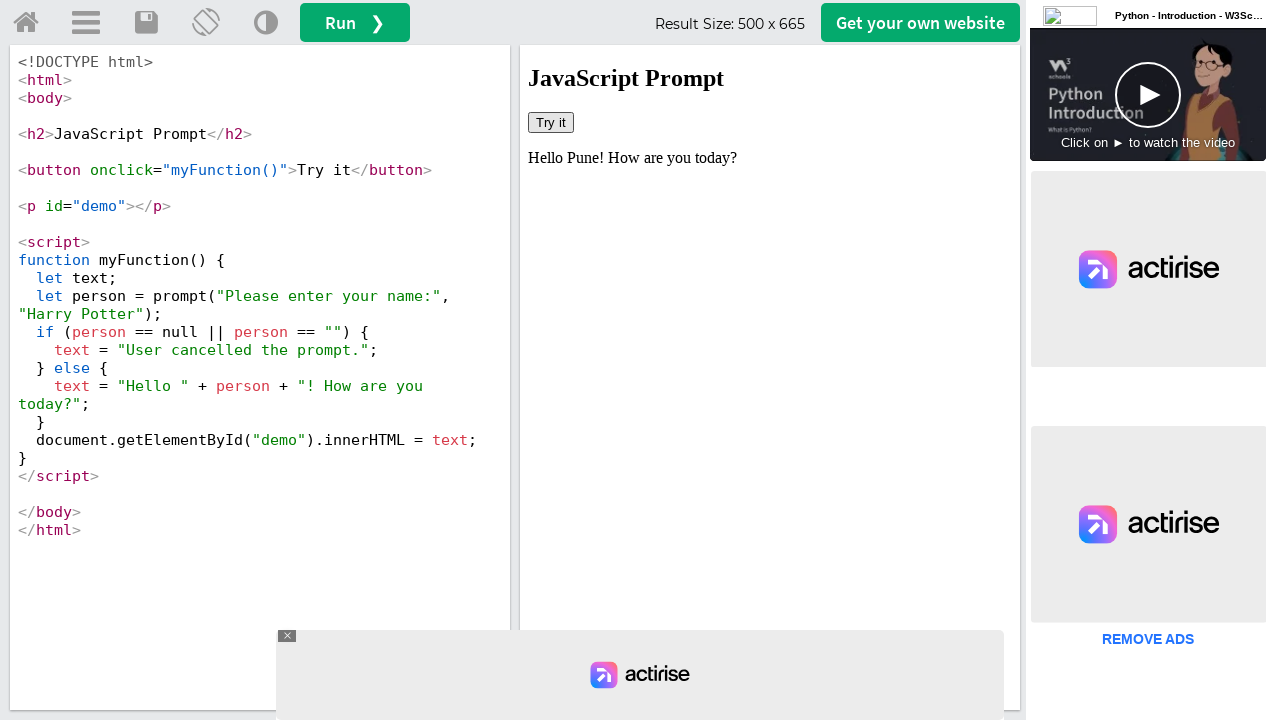

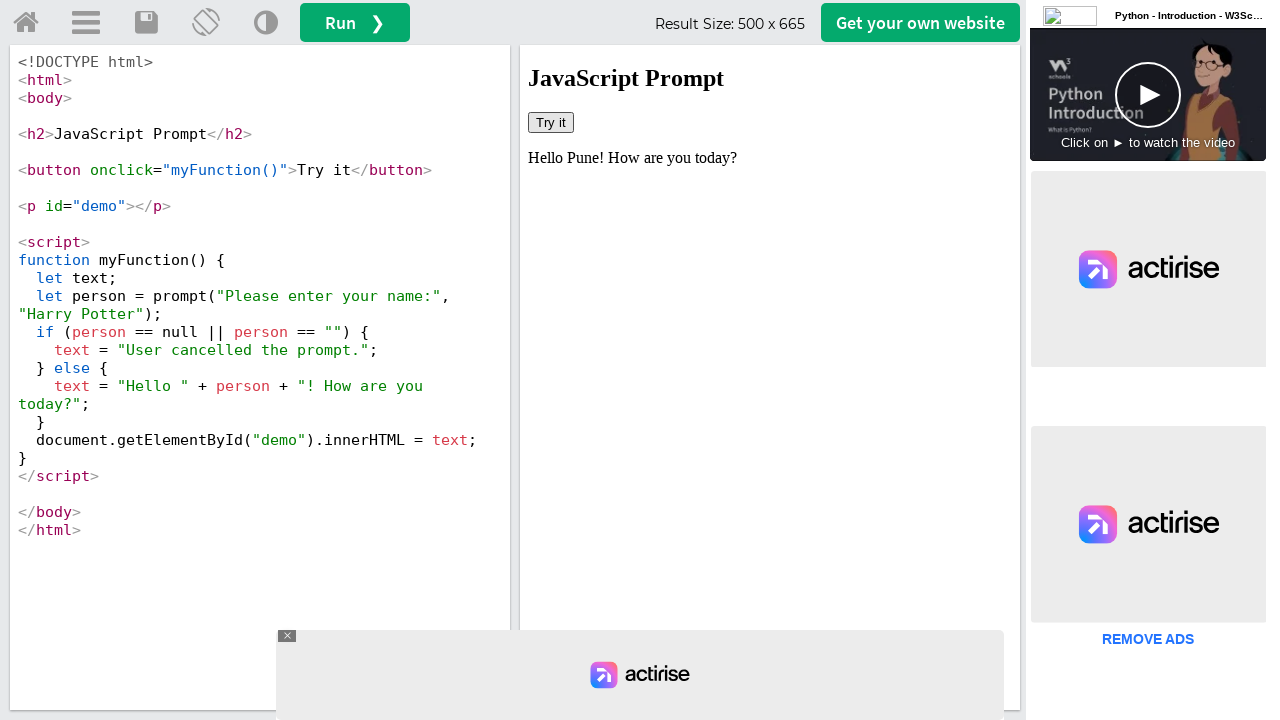